Tests sorting the Due column in ascending order by clicking the column header and verifying the values are sorted correctly using CSS pseudo-class selectors.

Starting URL: http://the-internet.herokuapp.com/tables

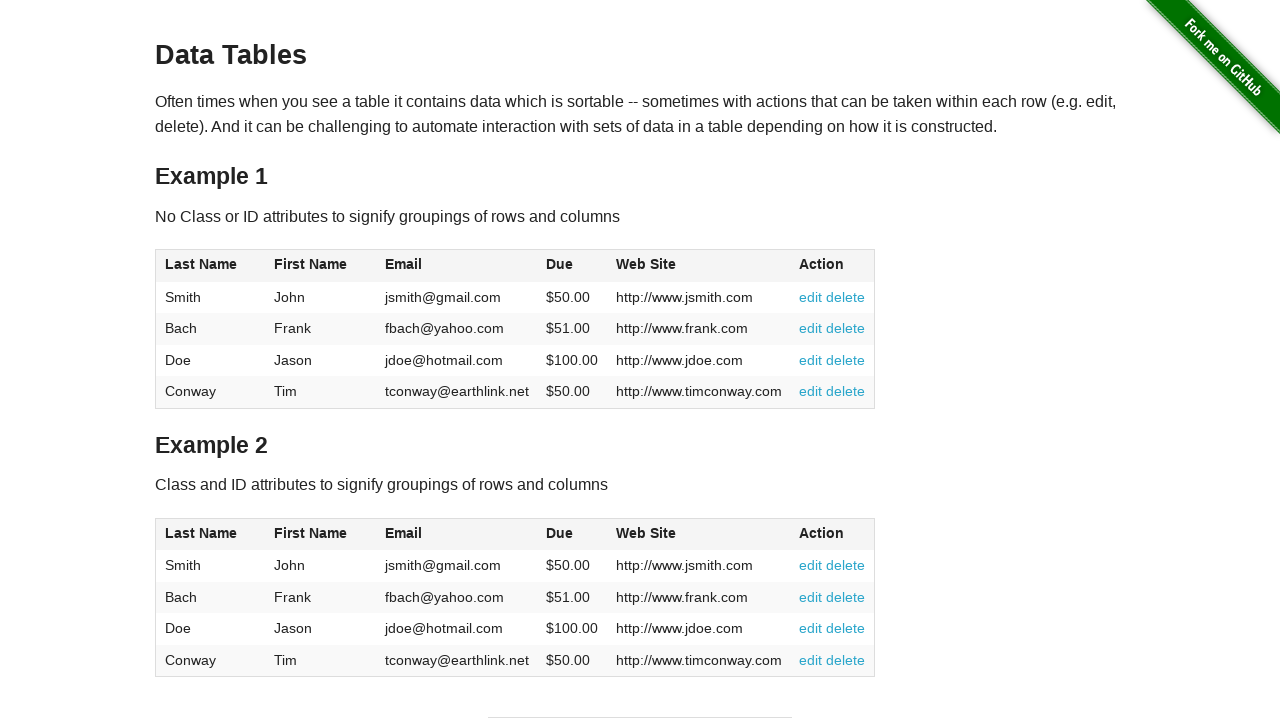

Clicked Due column header to sort ascending at (572, 266) on #table1 thead tr th:nth-child(4)
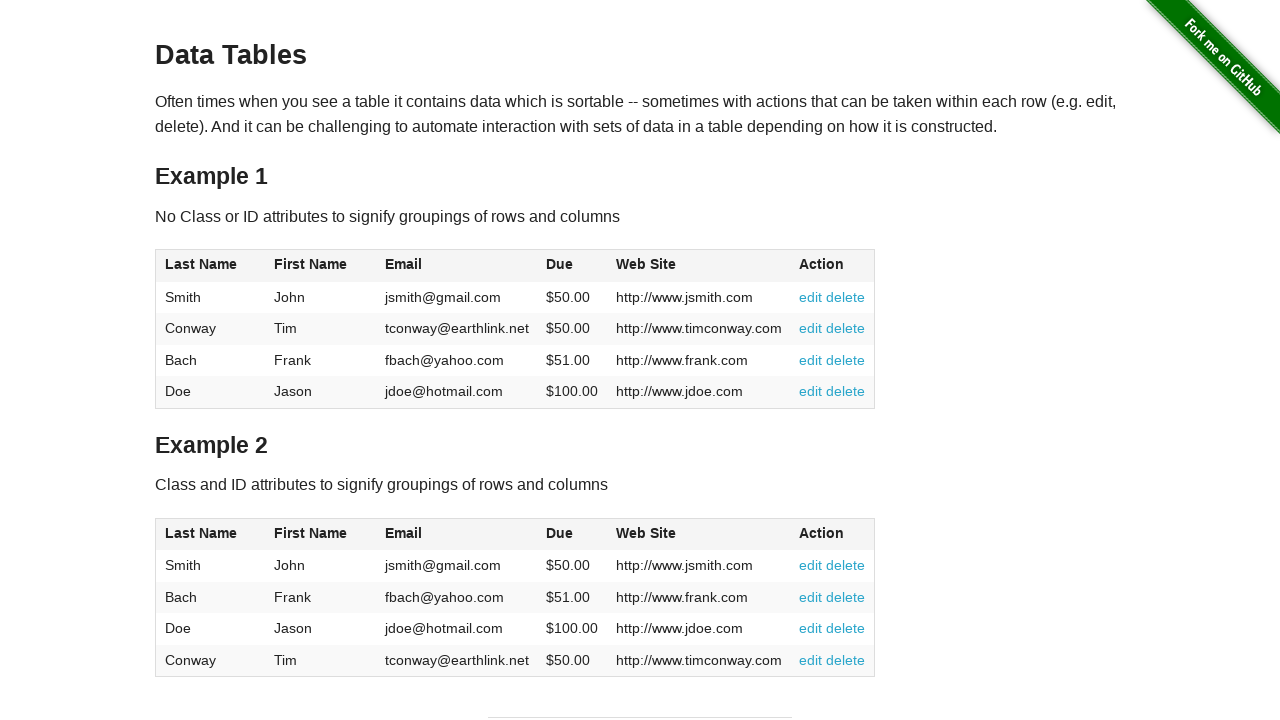

Waited for Due column cells to load
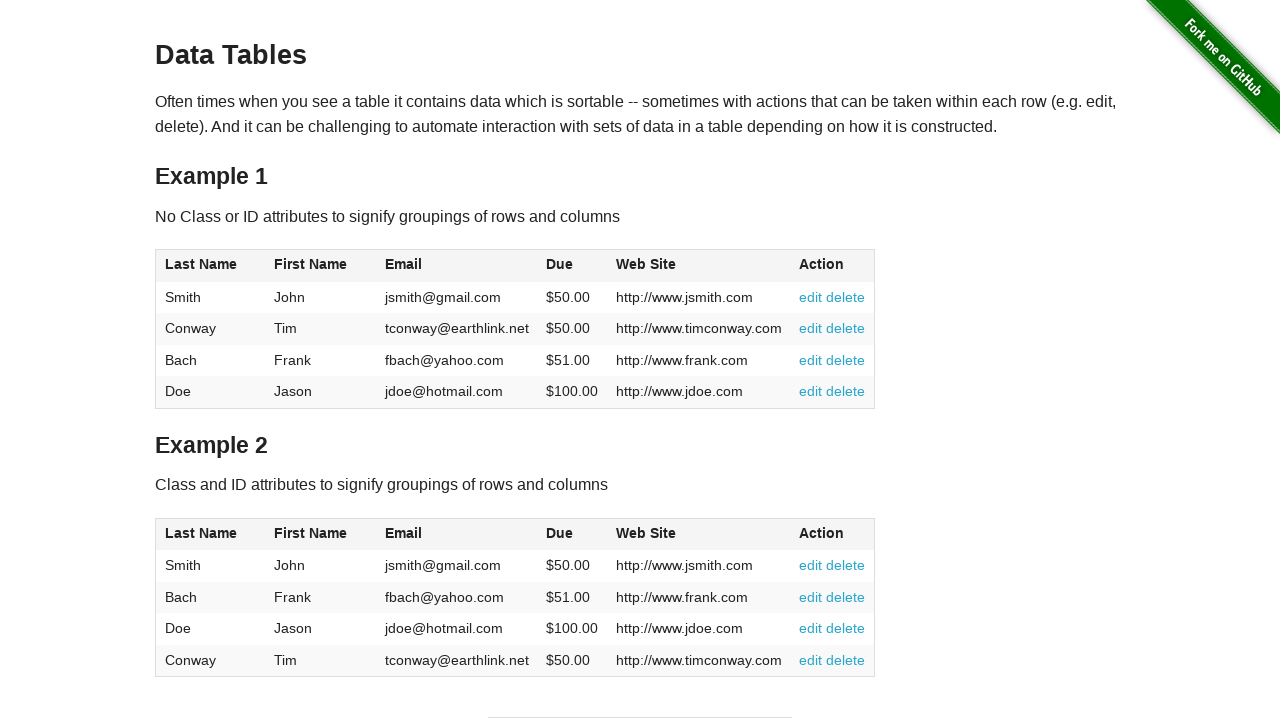

Retrieved all Due column cell values
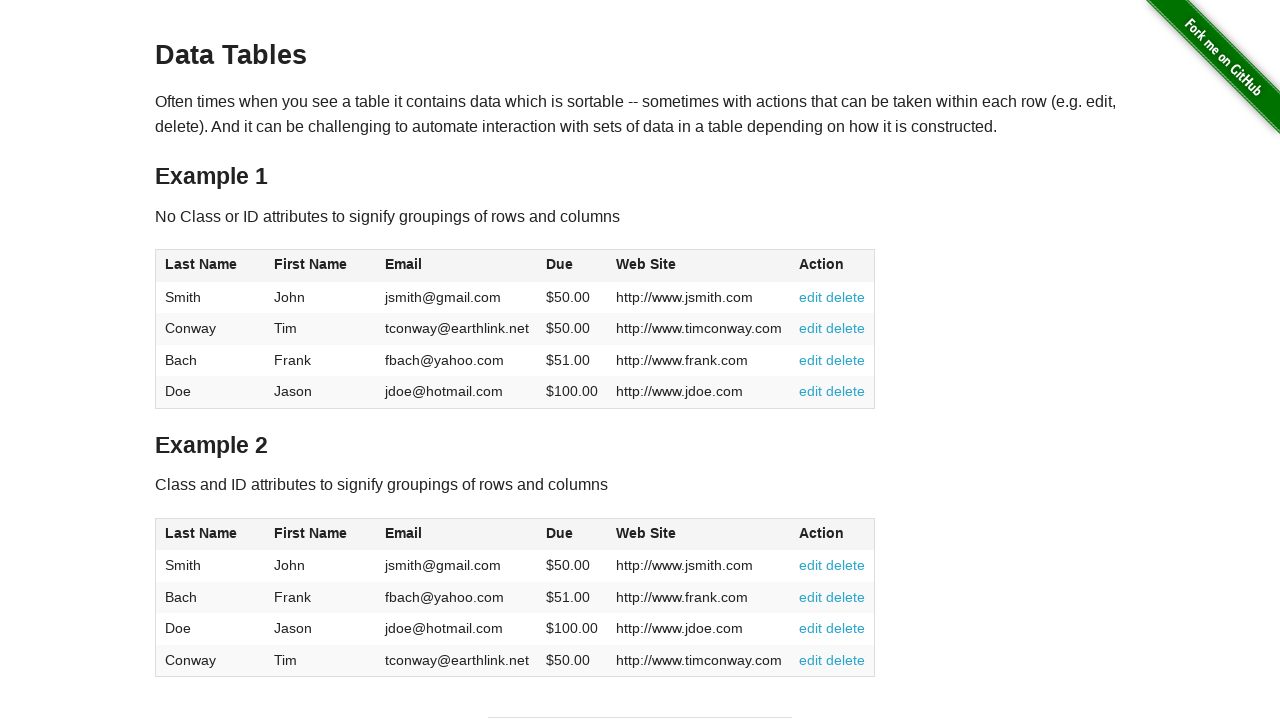

Extracted and converted Due values to floats: [50.0, 50.0, 51.0, 100.0]
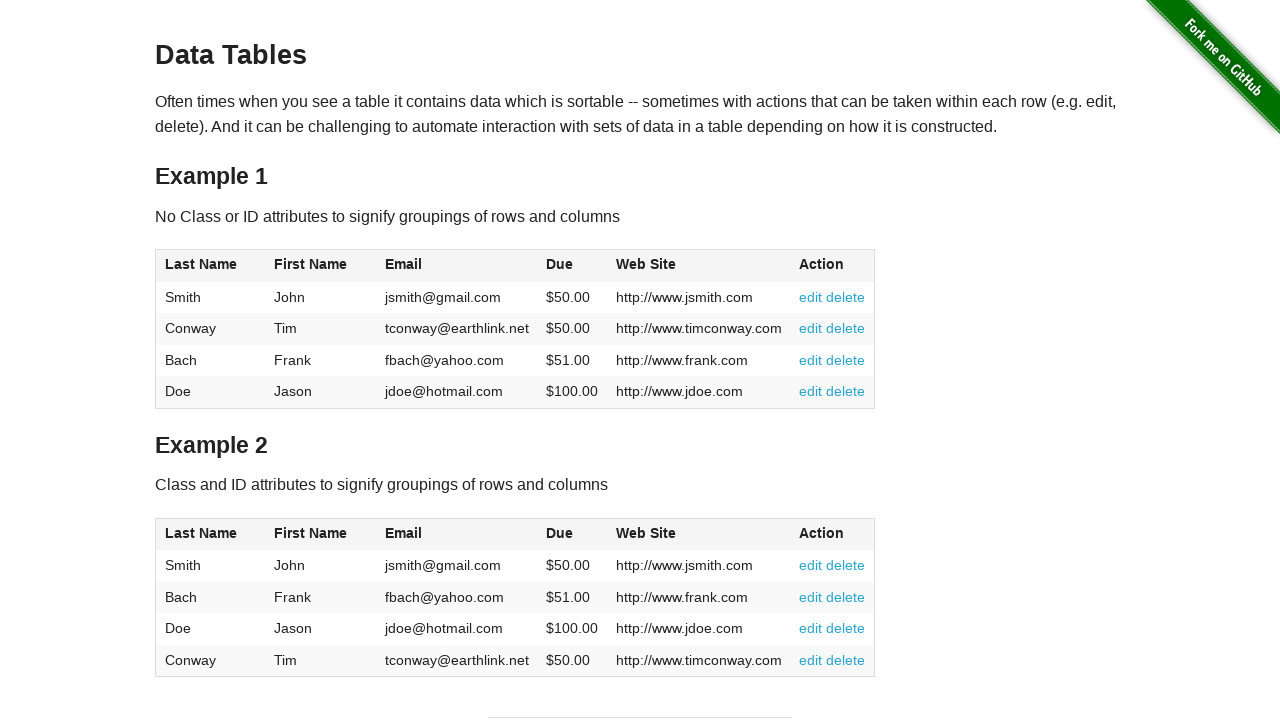

Verified Due column is sorted in ascending order
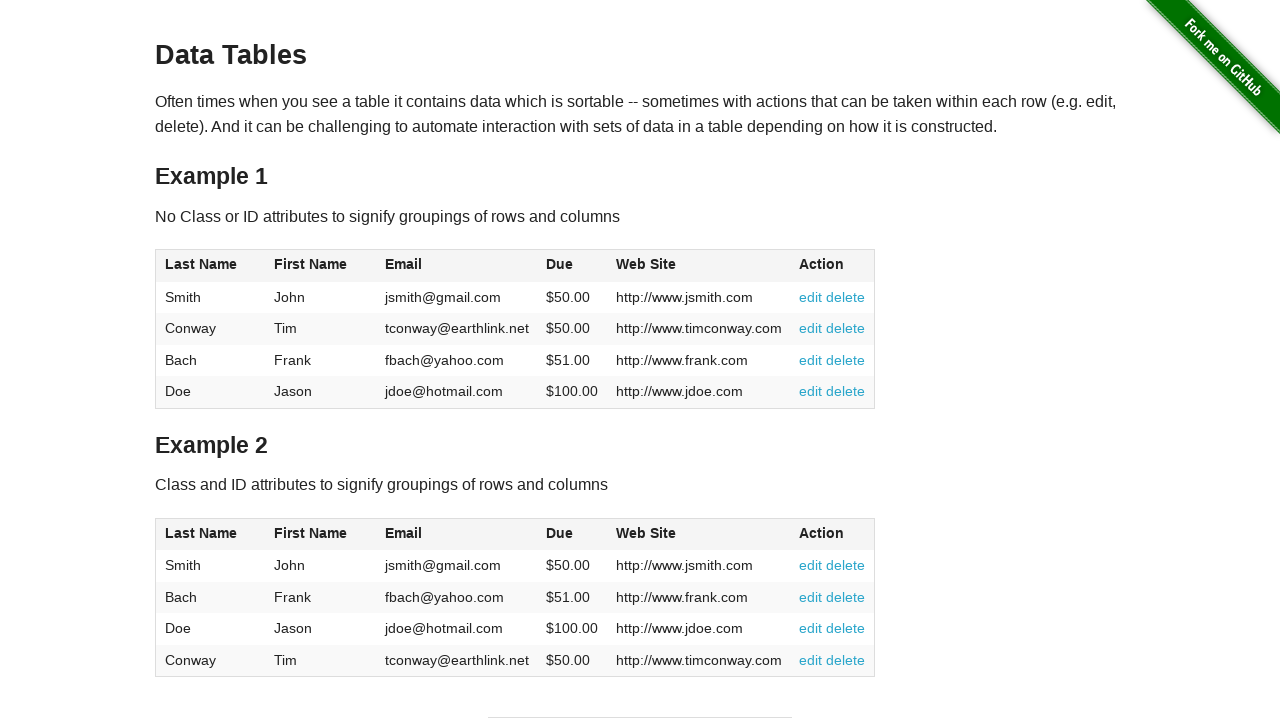

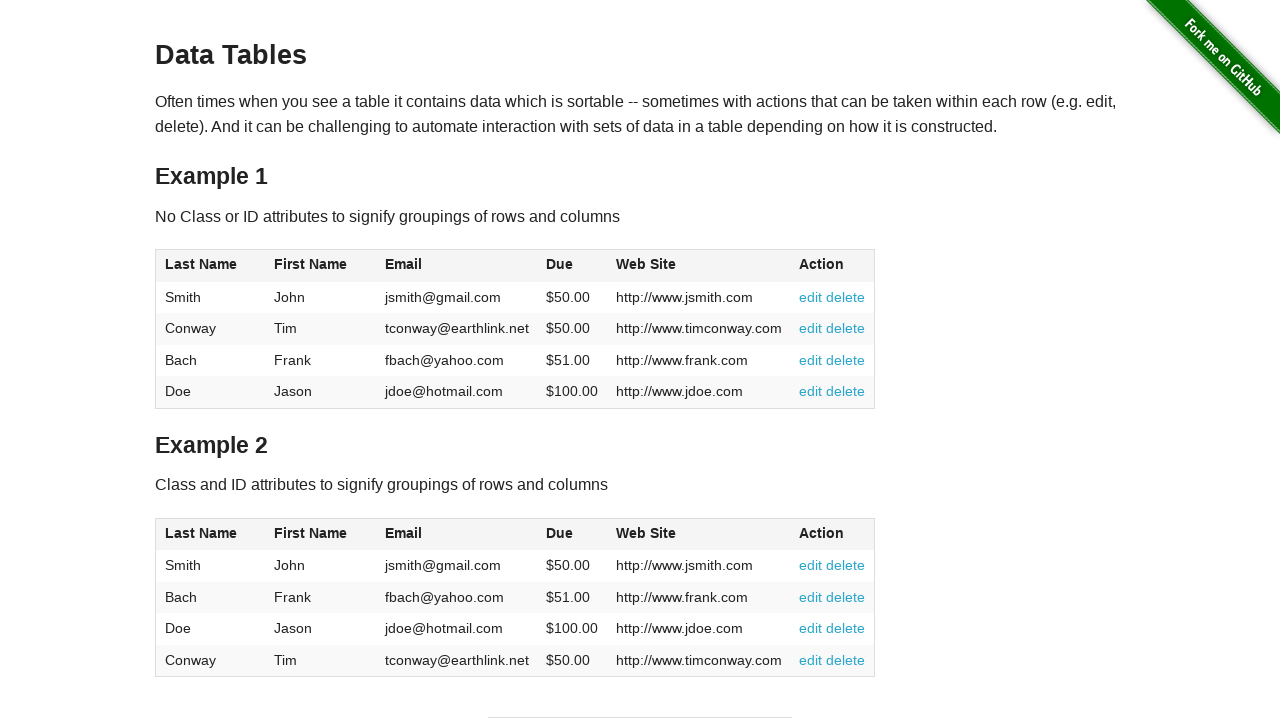